Tests fluent wait functionality by attempting to locate an element on a Selenium test page, demonstrating wait timeout behavior when searching for elements.

Starting URL: http://www.testdiary.com/training/selenium/selenium-test-page/

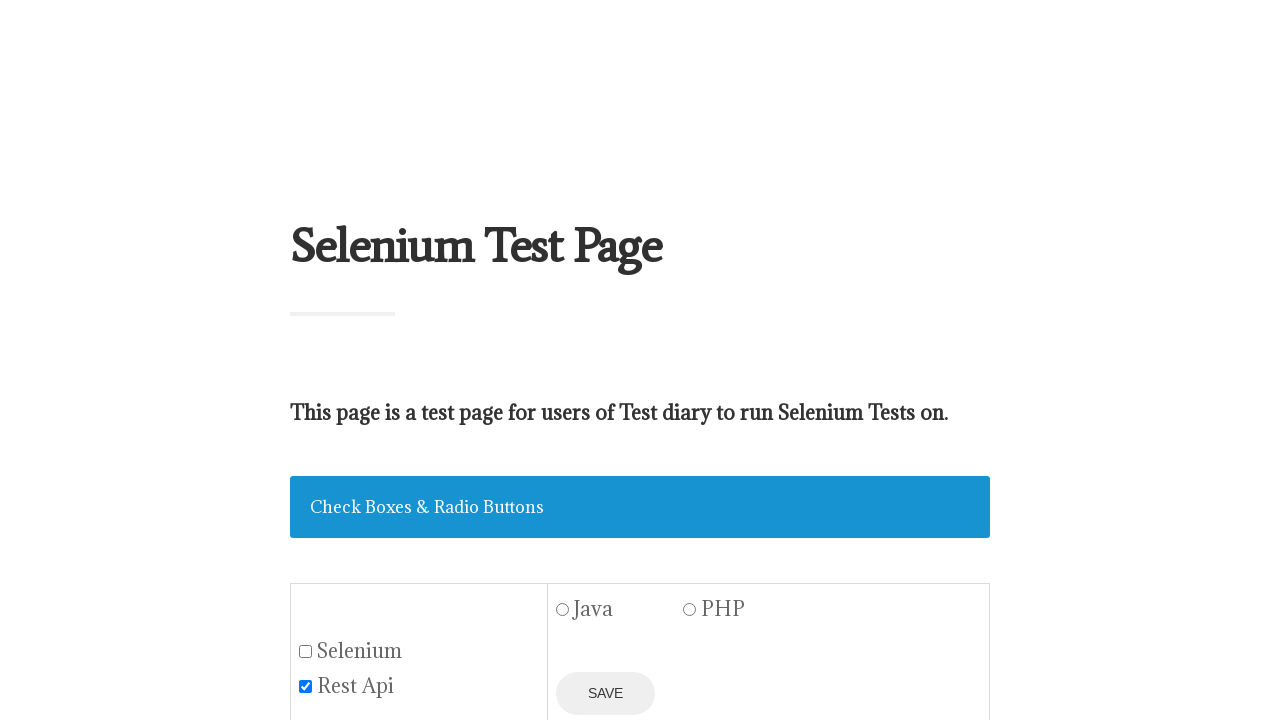

Attempted to wait for non-existent element '#seleniumboxe' and timed out as expected
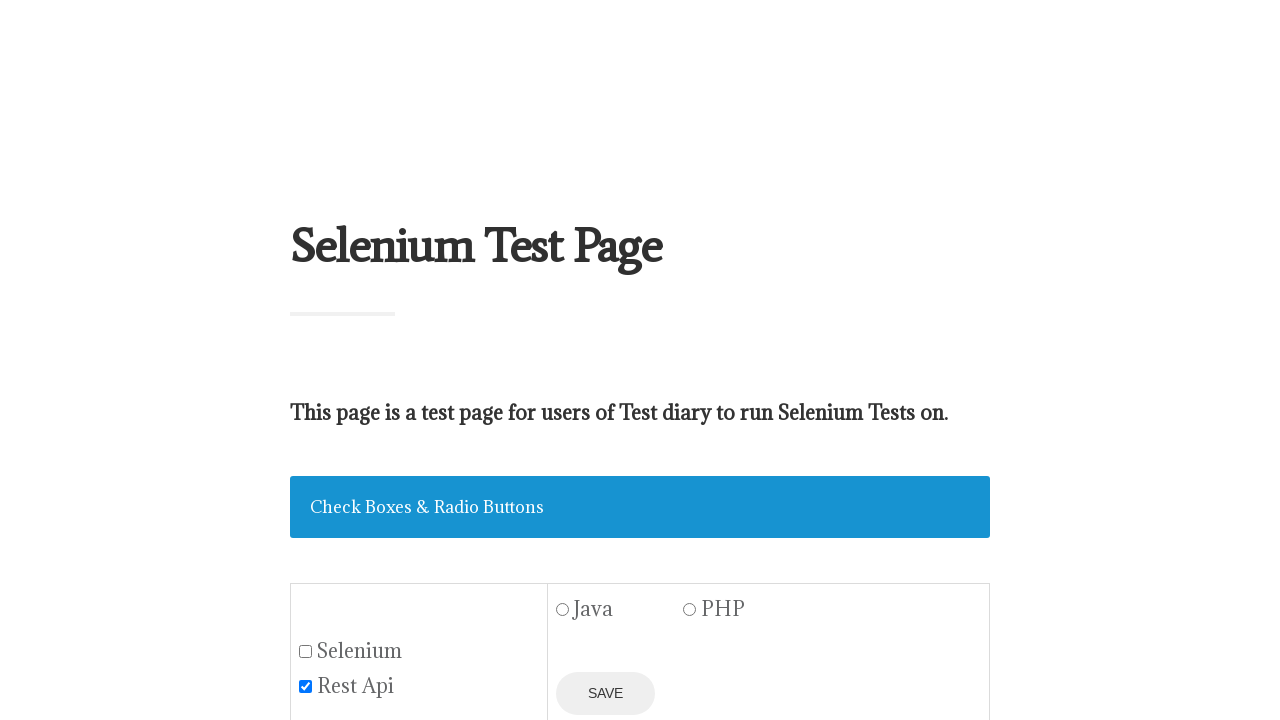

Waited for #seleniumbox element to become visible
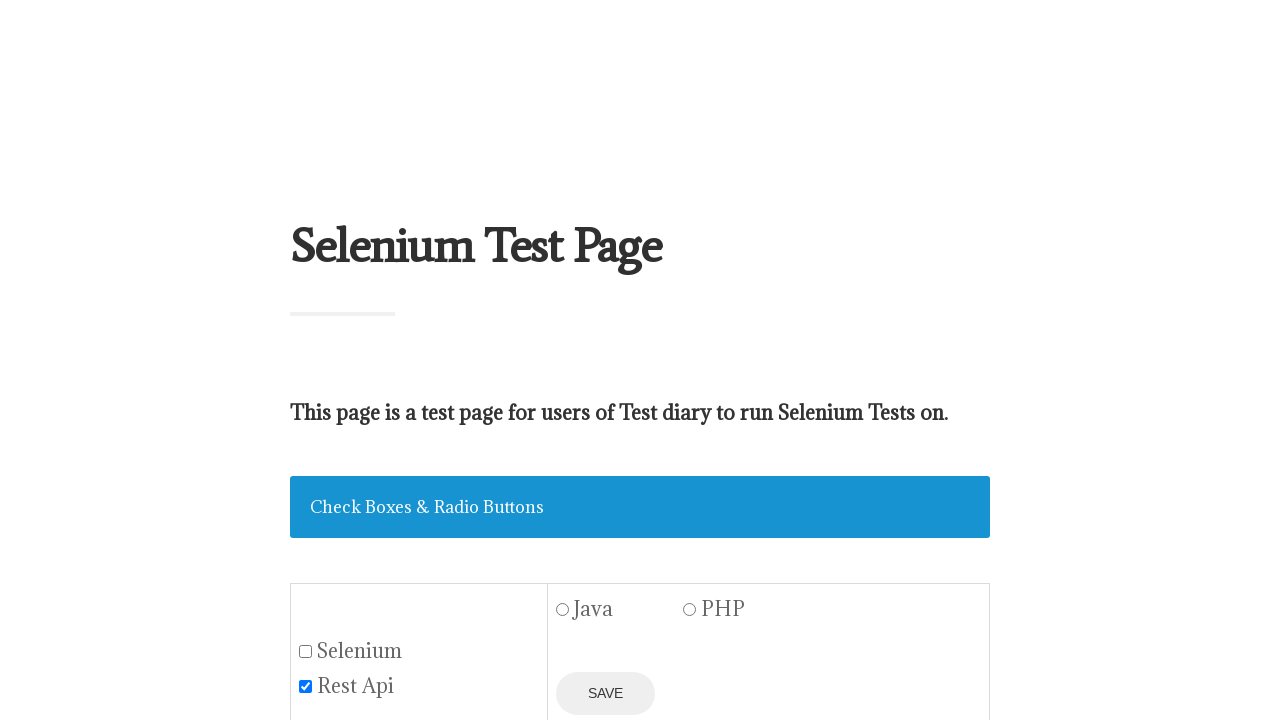

Clicked selenium checkbox (#seleniumbox) to select it at (306, 651) on #seleniumbox
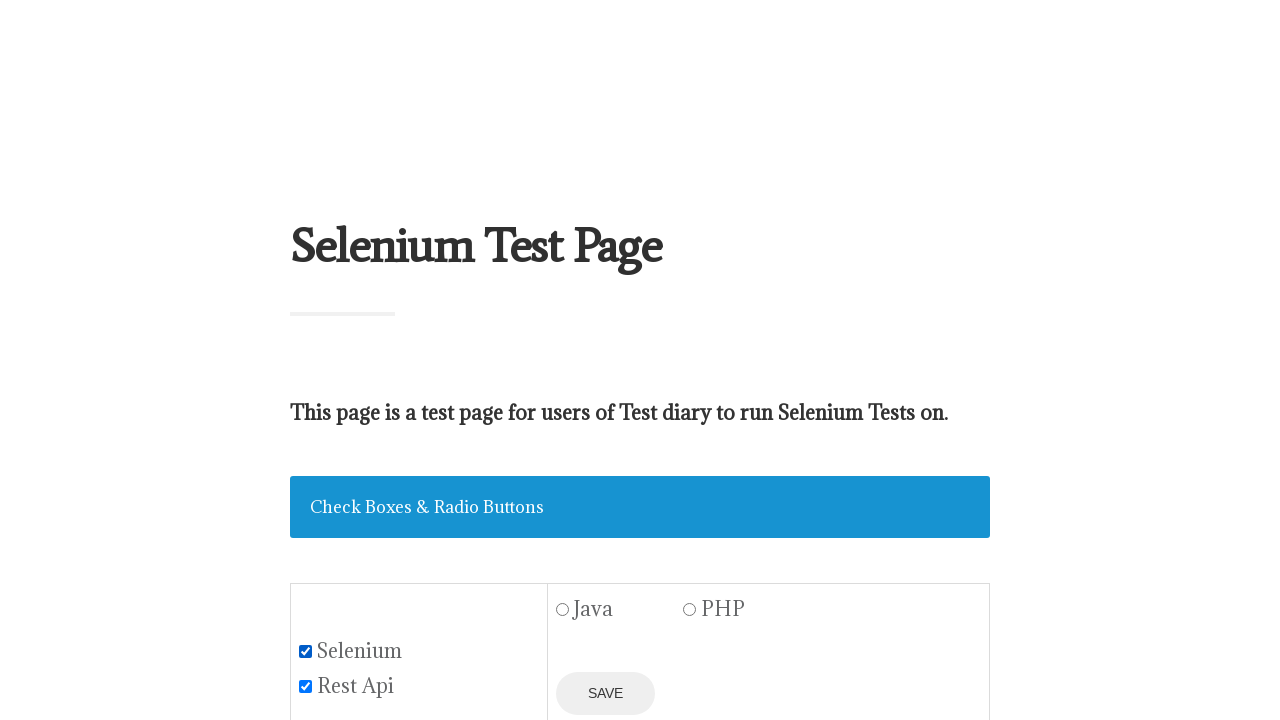

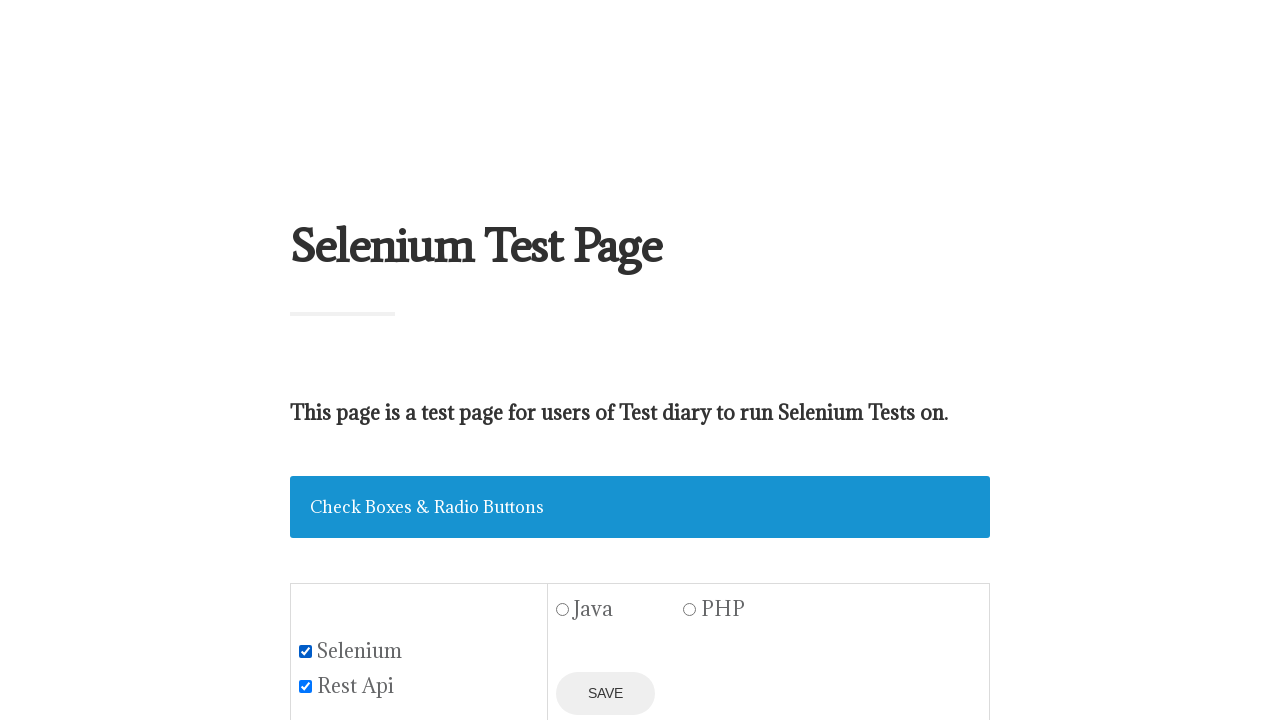